Tests an Angular calculator demo by entering two numbers and clicking the calculate button

Starting URL: http://juliemr.github.io/protractor-demo/

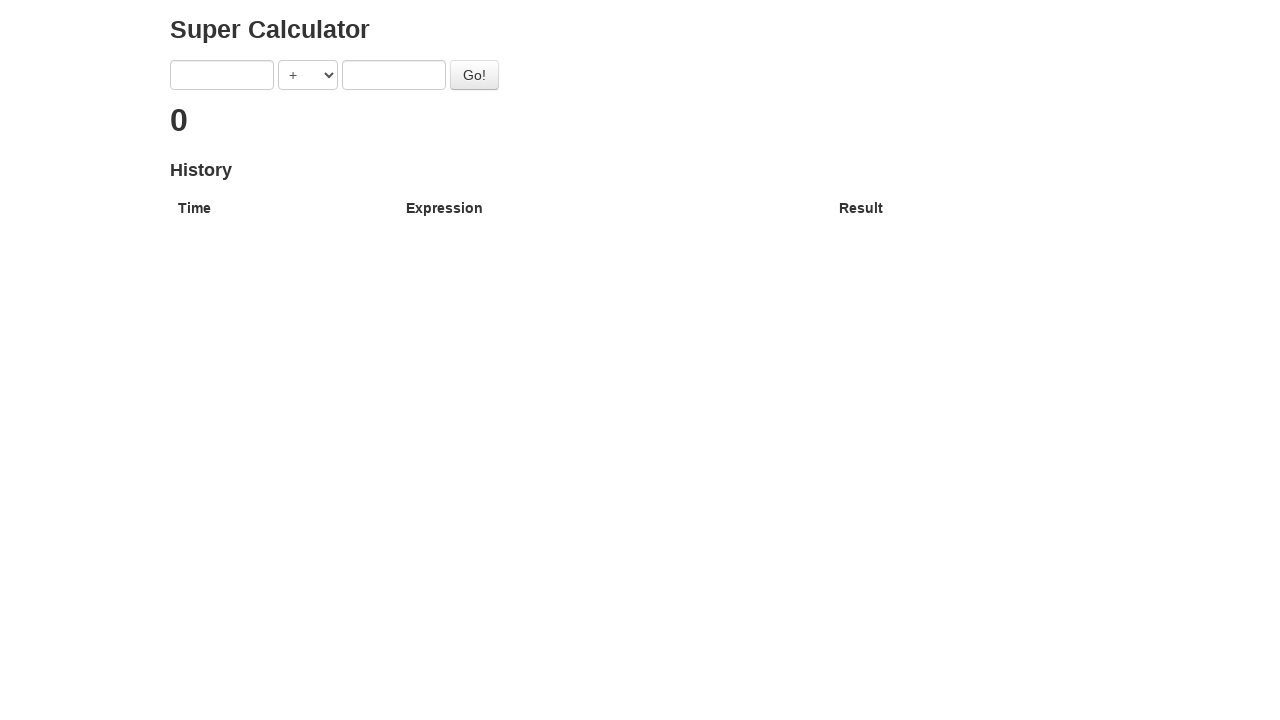

Filled first number input with '2' on [ng-model='first']
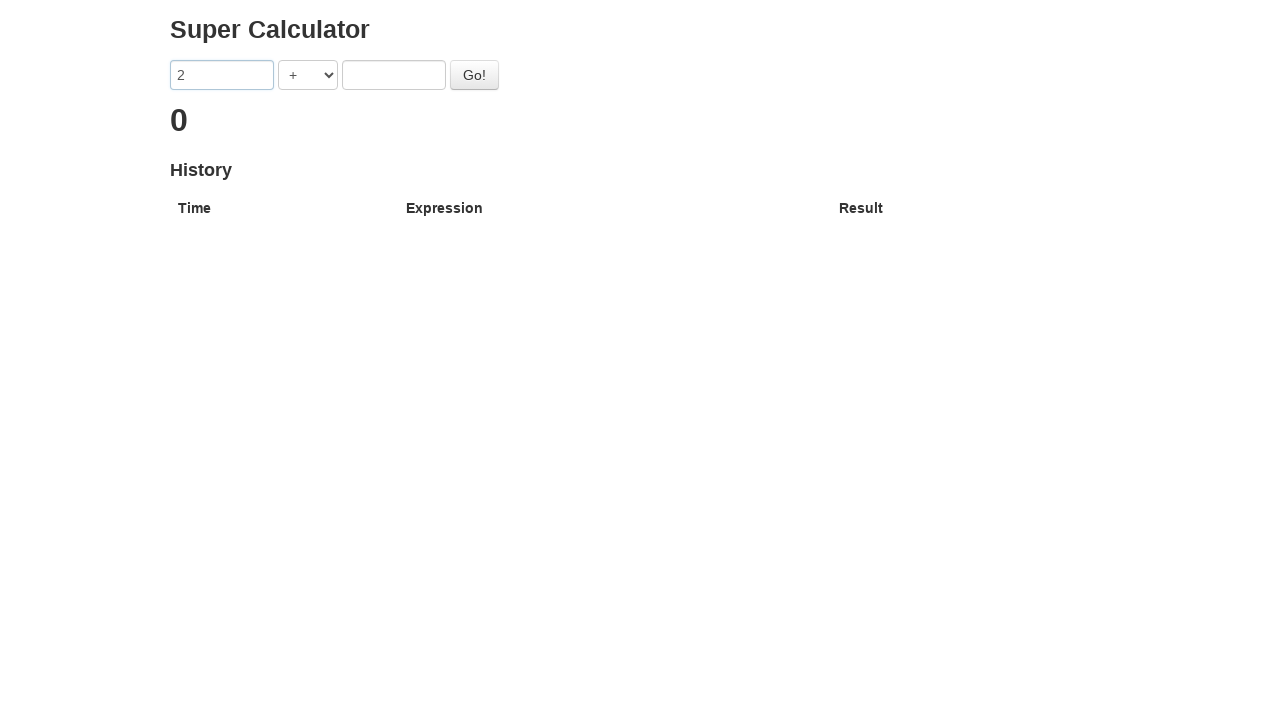

Filled second number input with '2' on [ng-model='second']
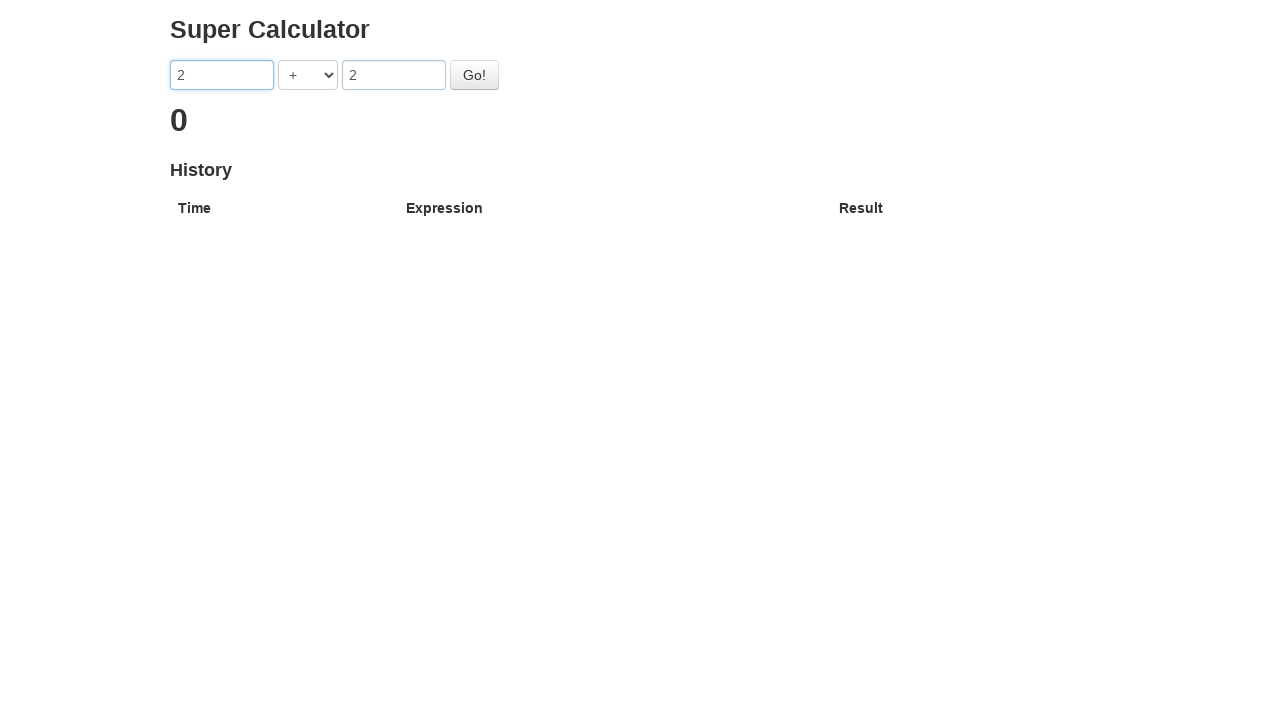

Clicked the 'Go!' button to calculate at (474, 75) on button:has-text('Go!')
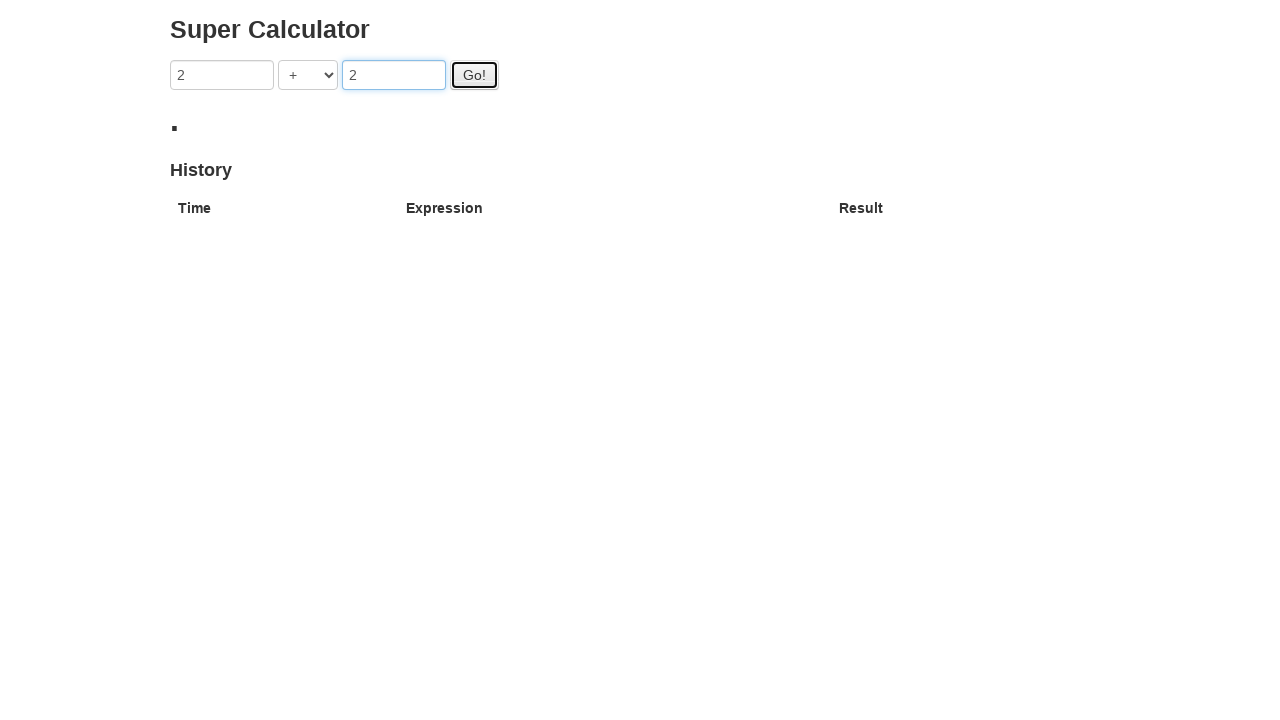

Calculation result appeared
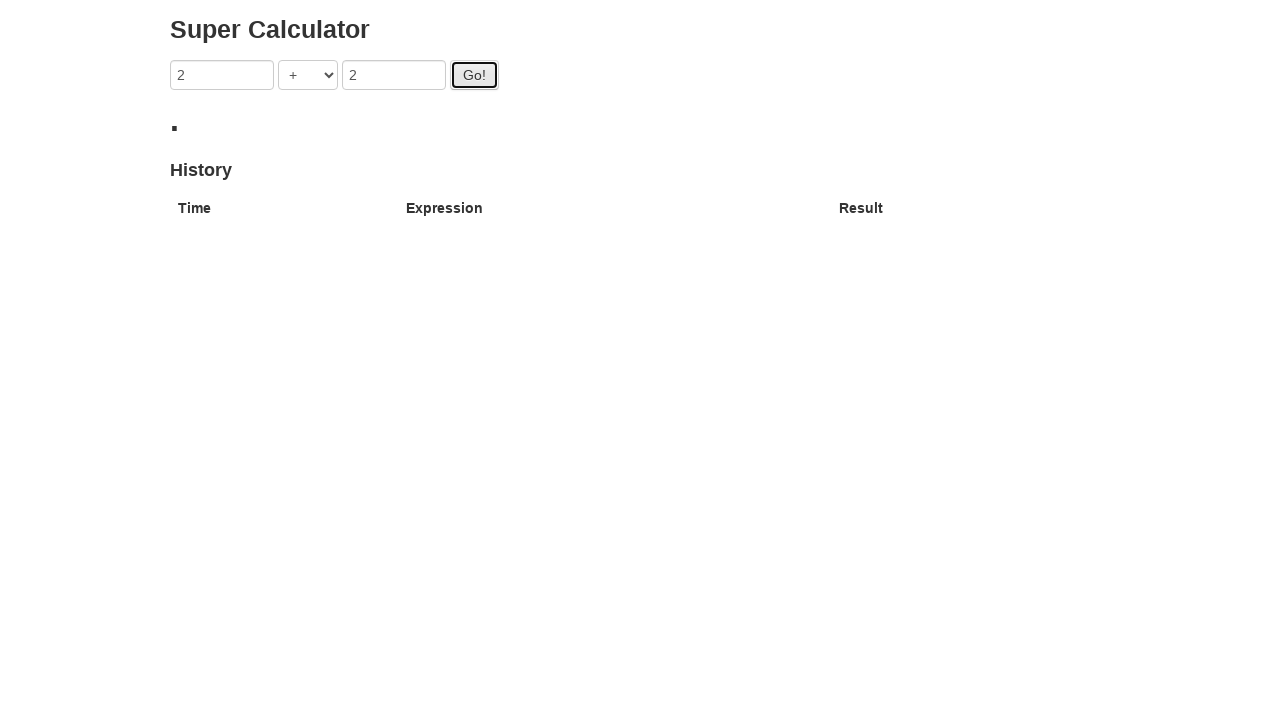

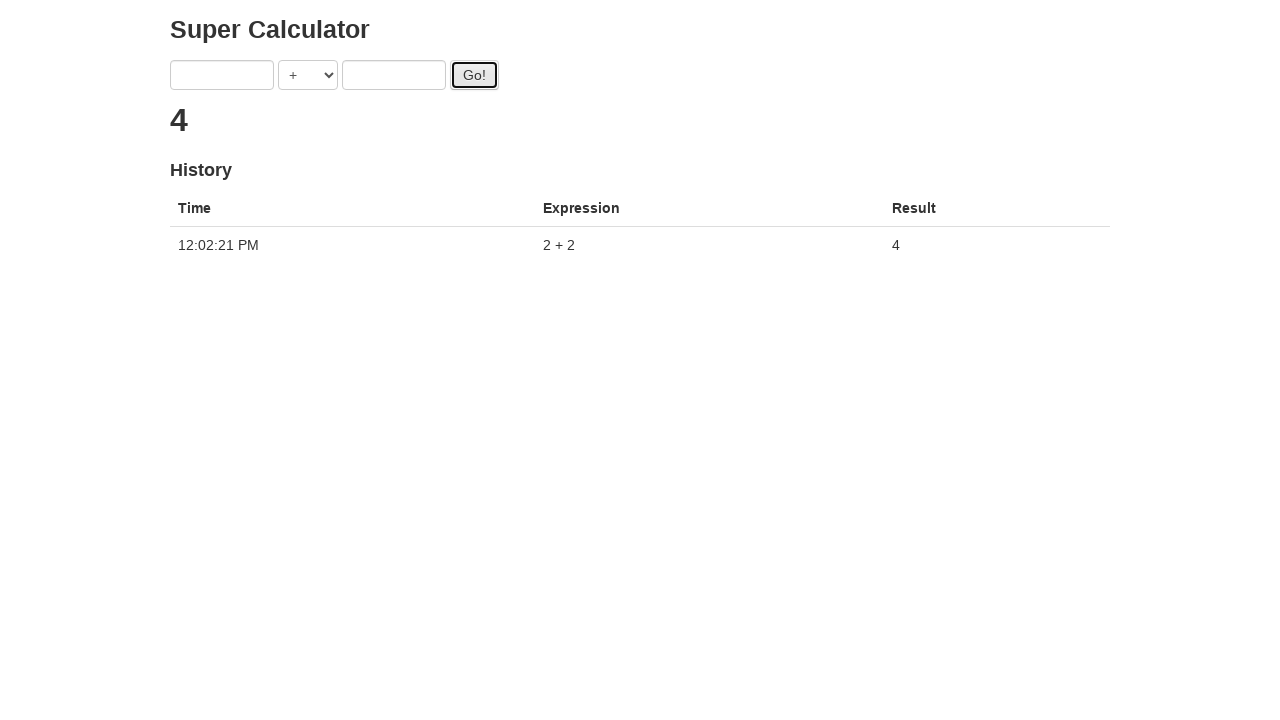